Tests a todo application by adding multiple todo items and then marking all todos as completed

Starting URL: https://example.cypress.io/todo

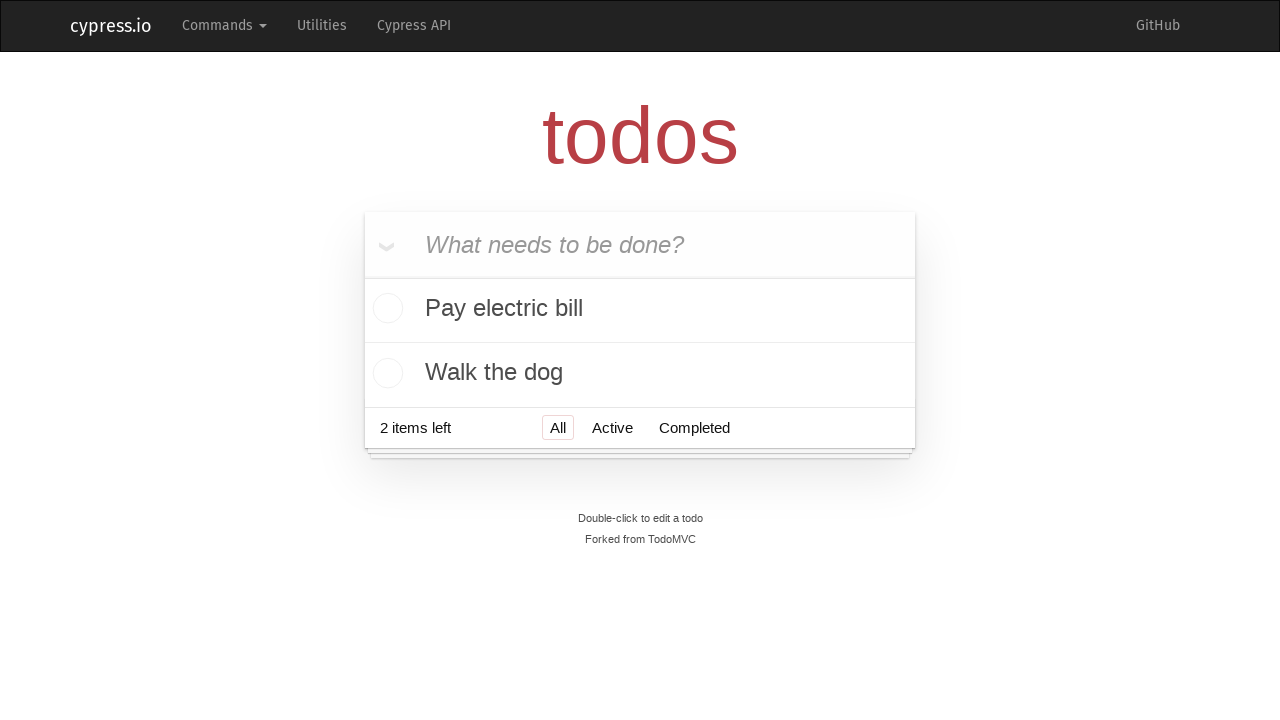

Filled new todo input field with 'Visit Paris' on .new-todo
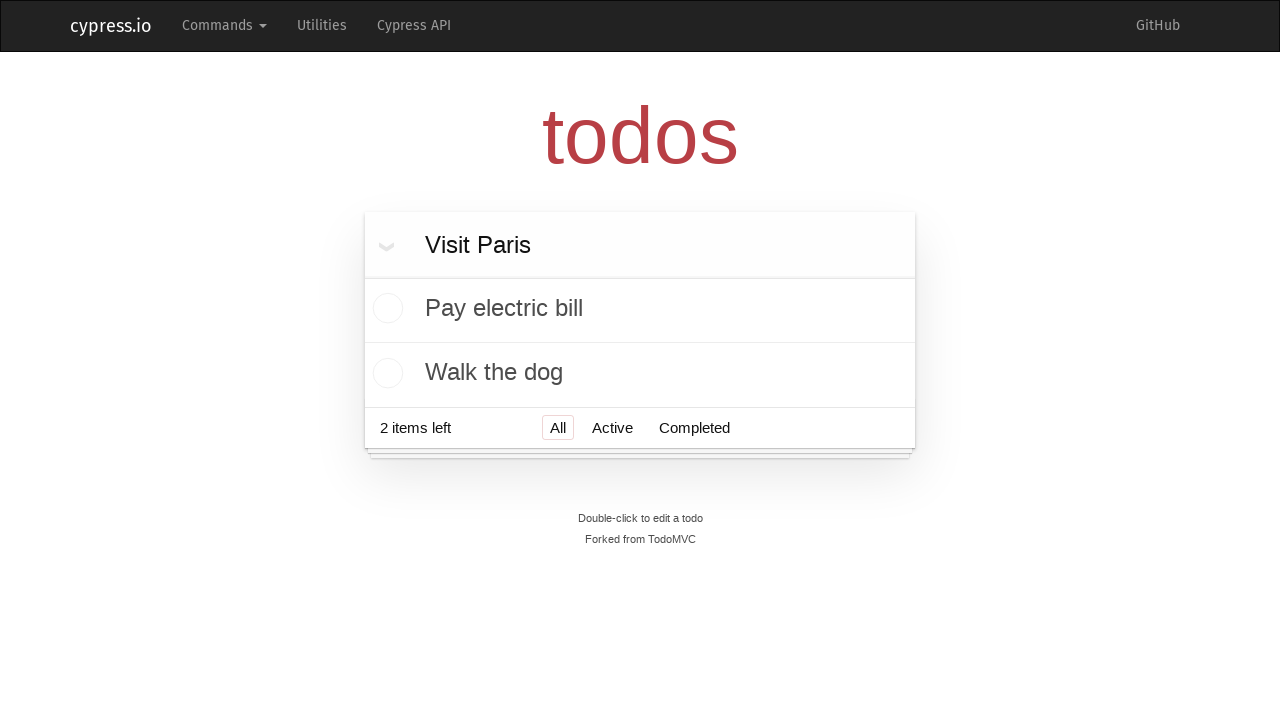

Pressed Enter to add todo item 'Visit Paris' on .new-todo
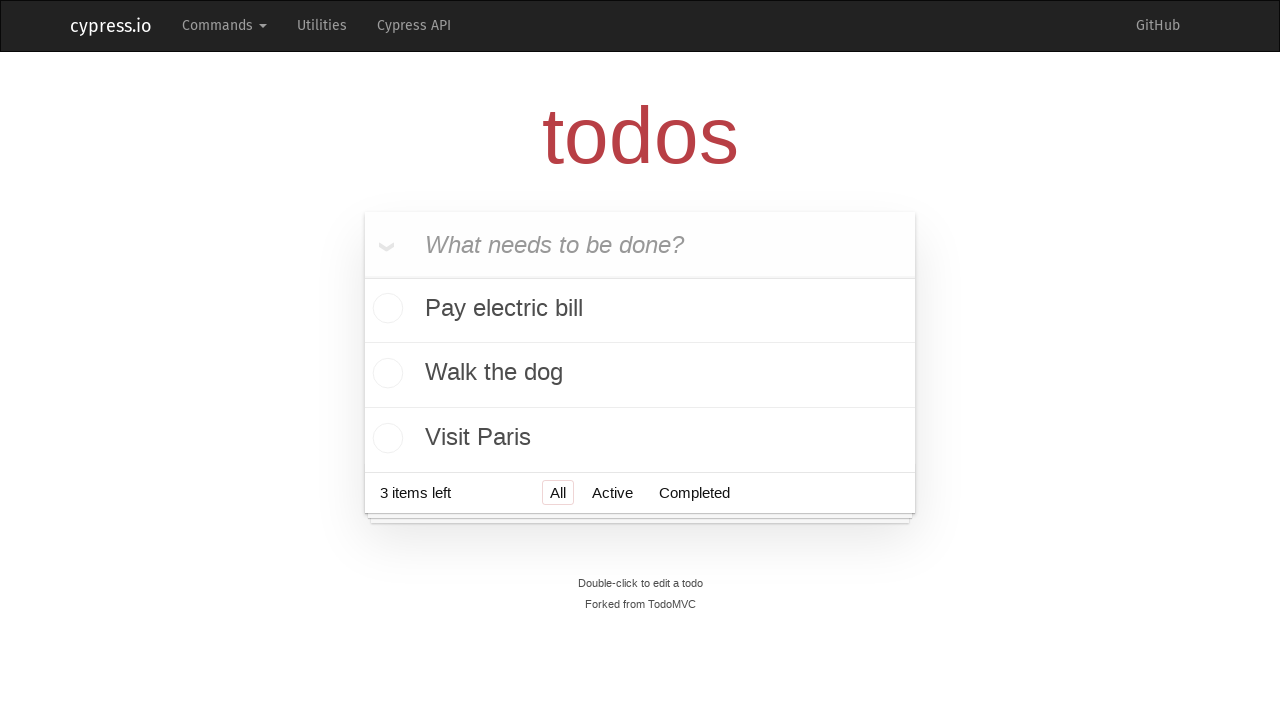

Filled new todo input field with 'Visit Prague' on .new-todo
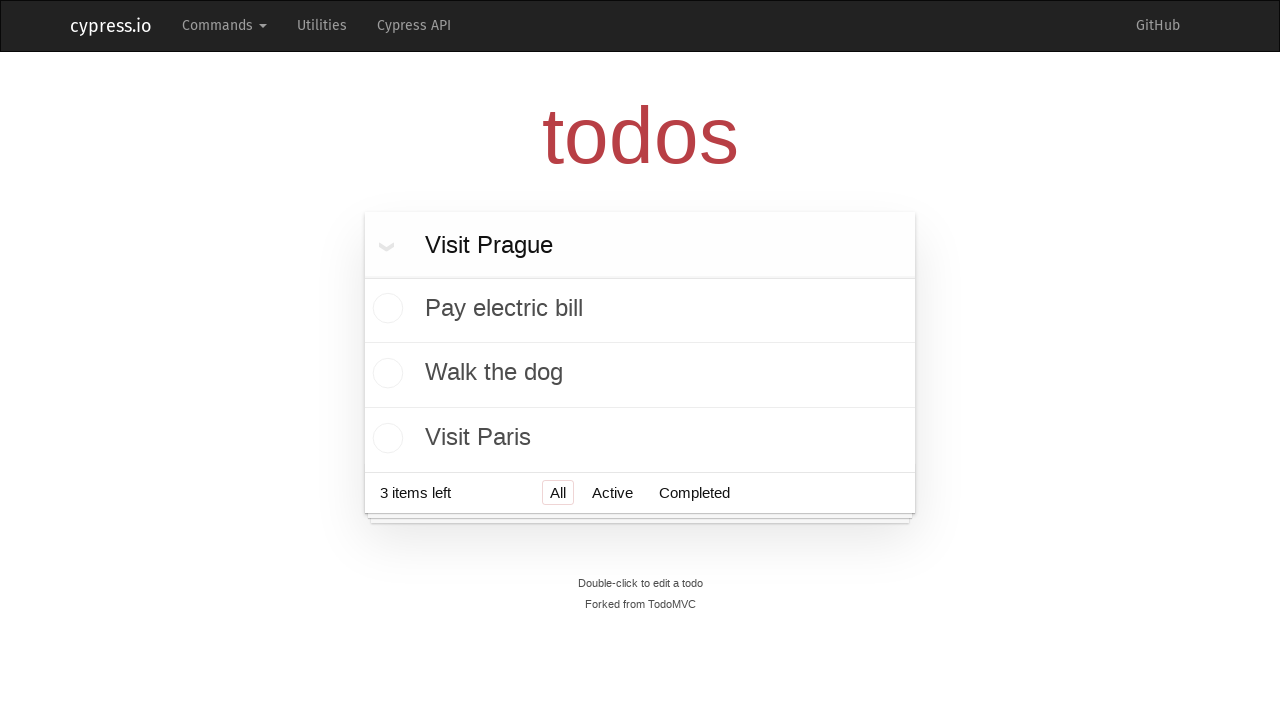

Pressed Enter to add todo item 'Visit Prague' on .new-todo
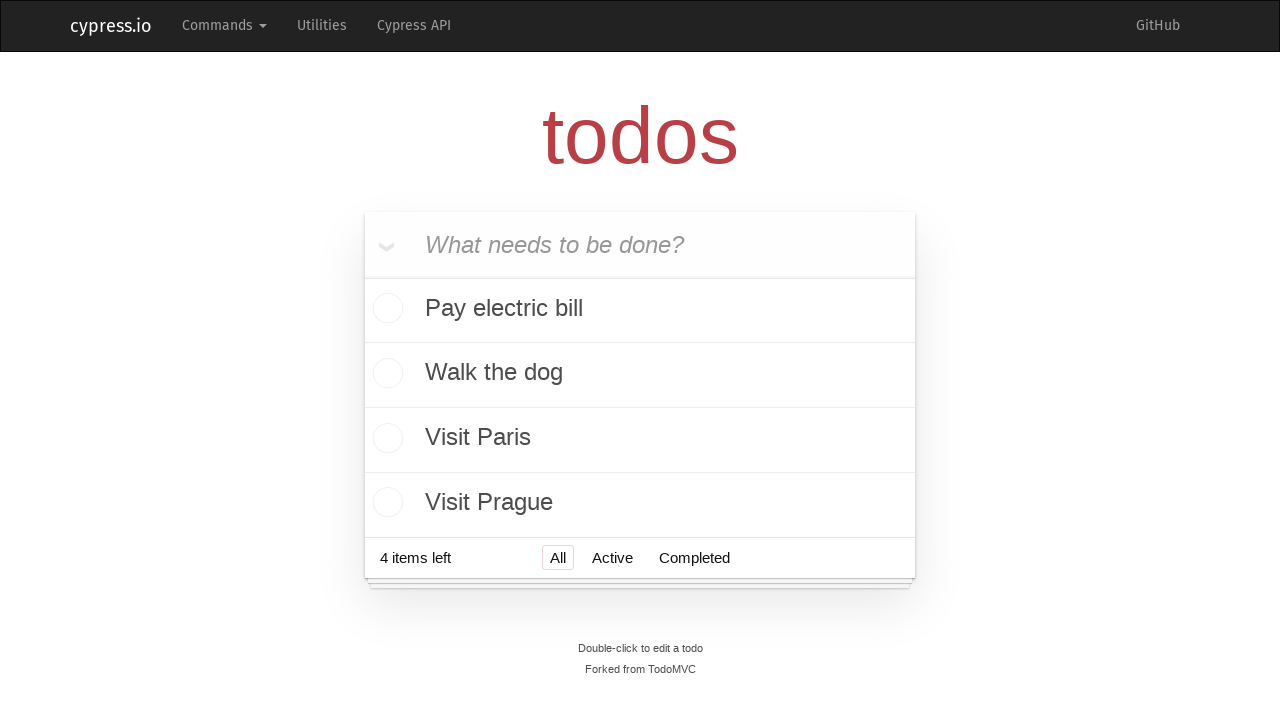

Filled new todo input field with 'Visit London' on .new-todo
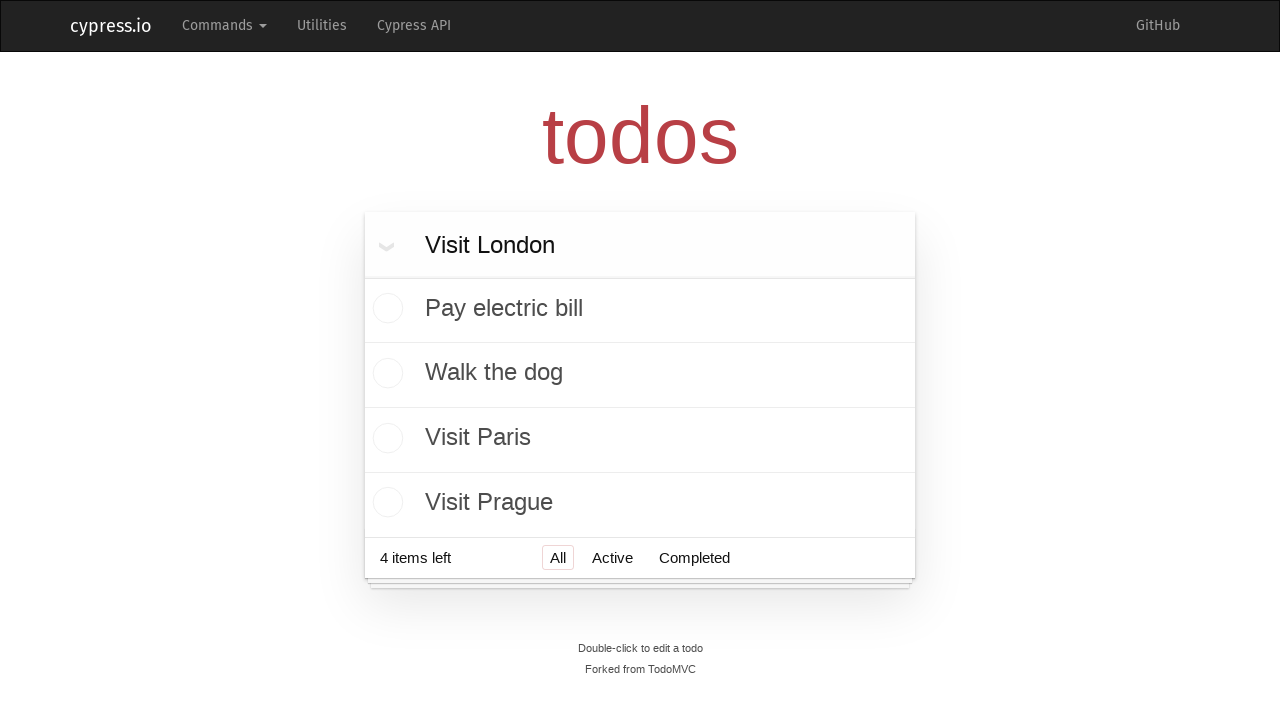

Pressed Enter to add todo item 'Visit London' on .new-todo
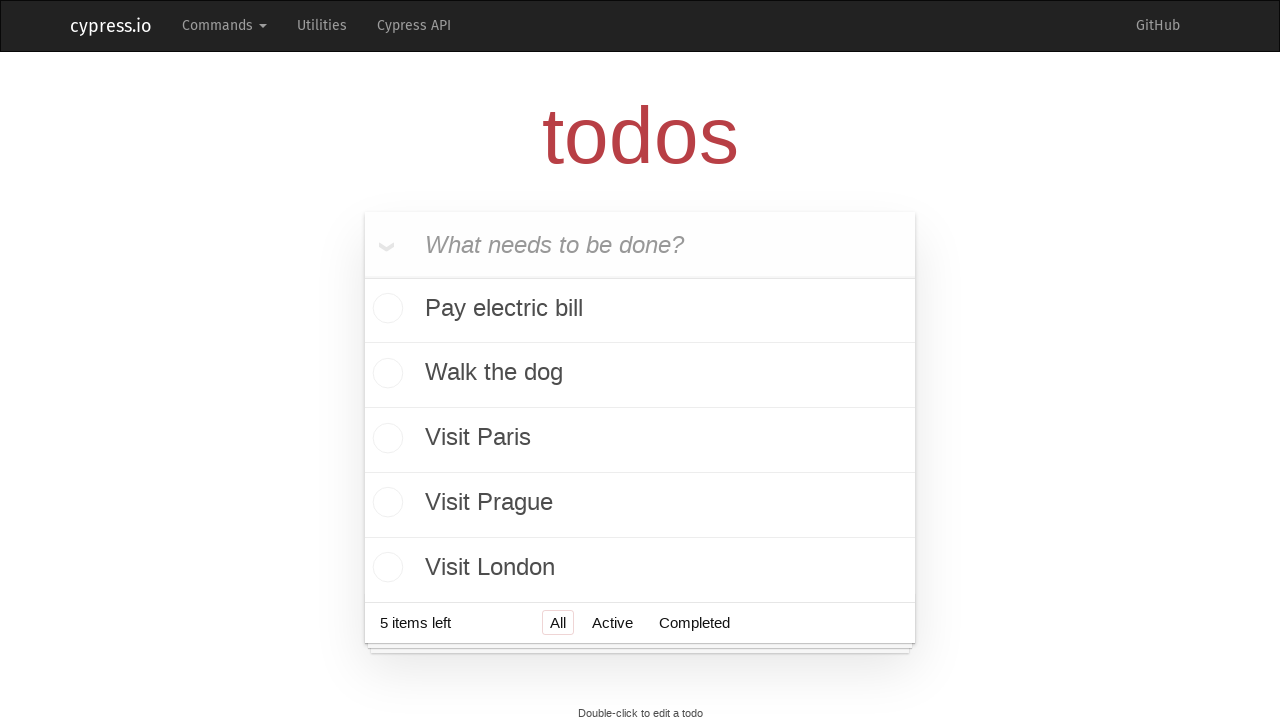

Filled new todo input field with 'Visit New York' on .new-todo
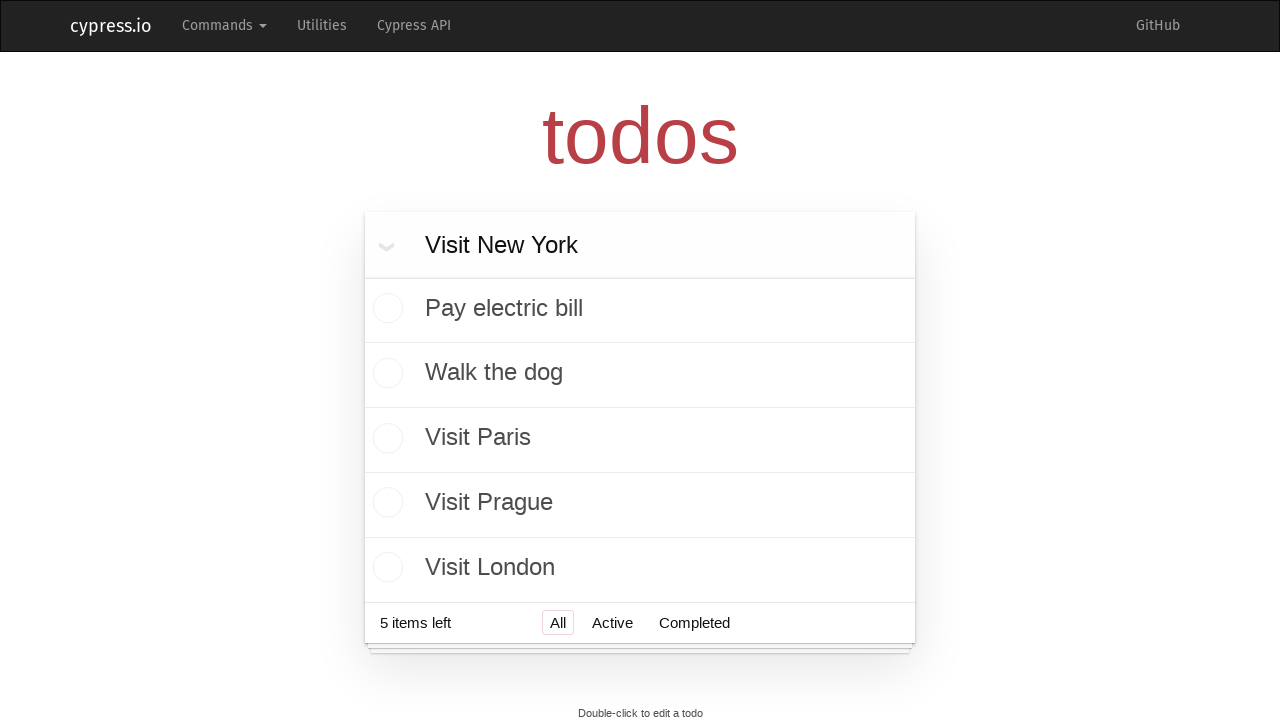

Pressed Enter to add todo item 'Visit New York' on .new-todo
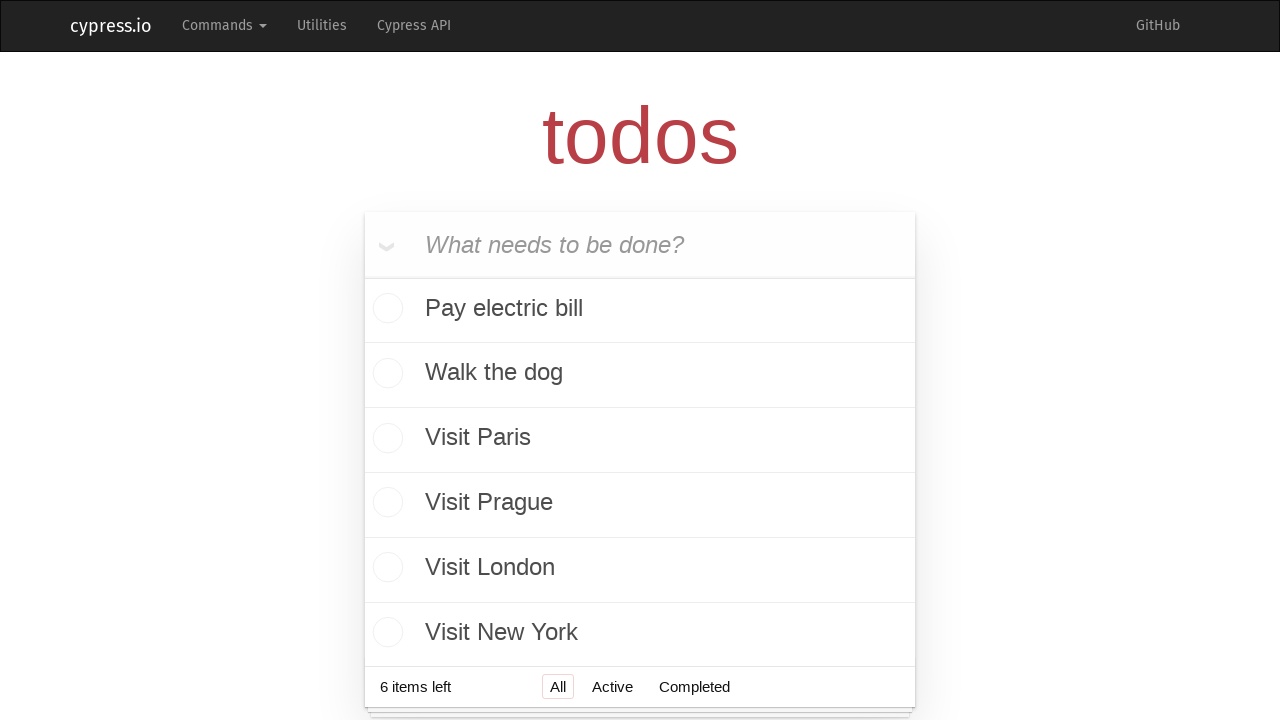

Filled new todo input field with 'Visit Belgrade' on .new-todo
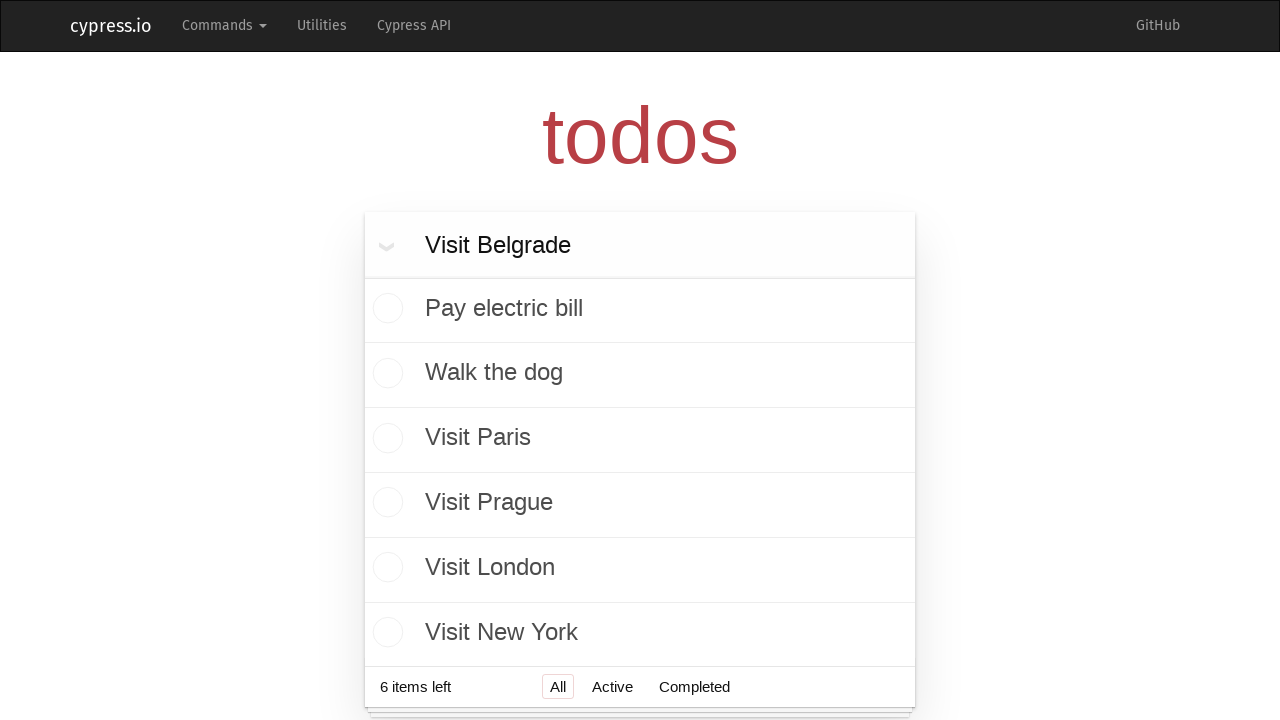

Pressed Enter to add todo item 'Visit Belgrade' on .new-todo
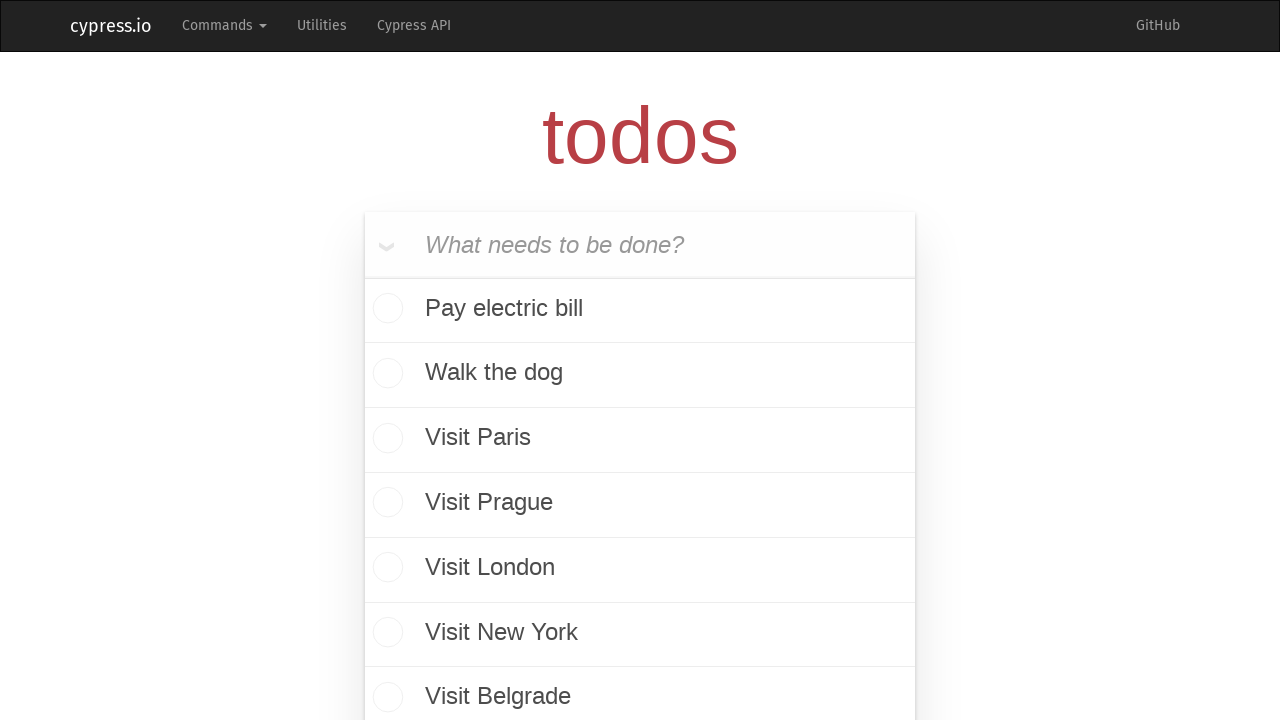

Located all todo item checkboxes
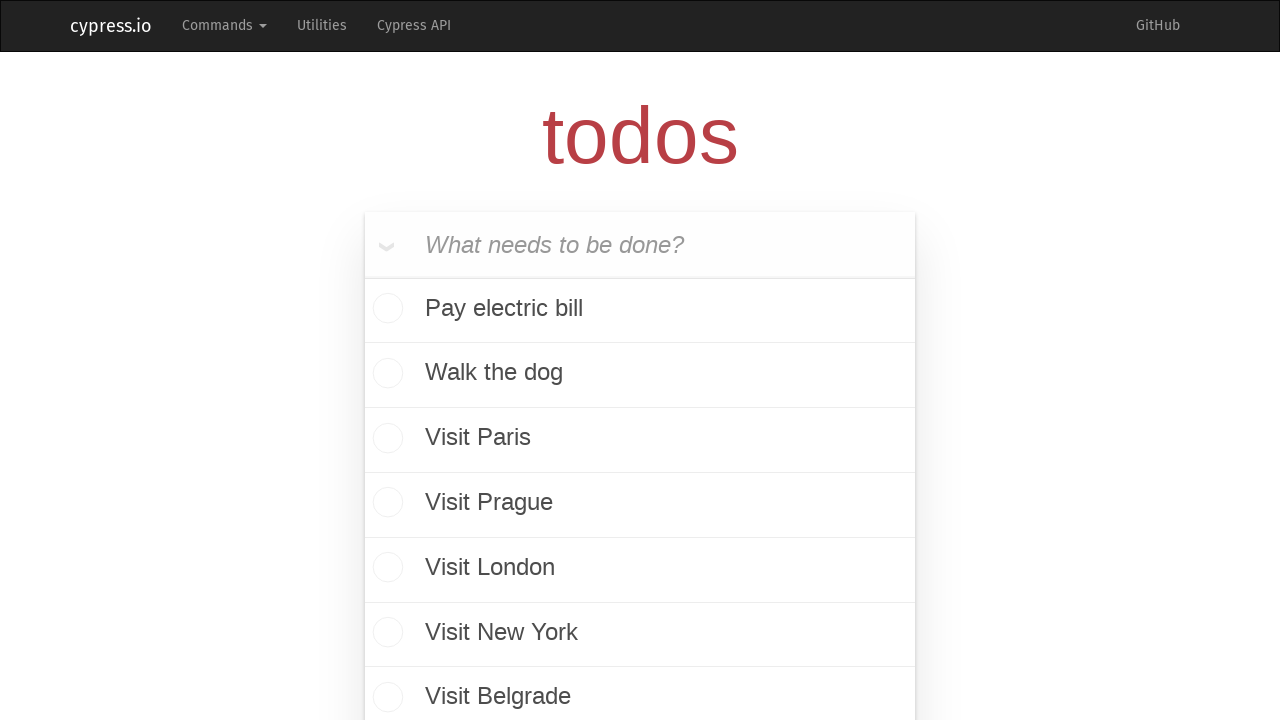

Counted 7 todo items
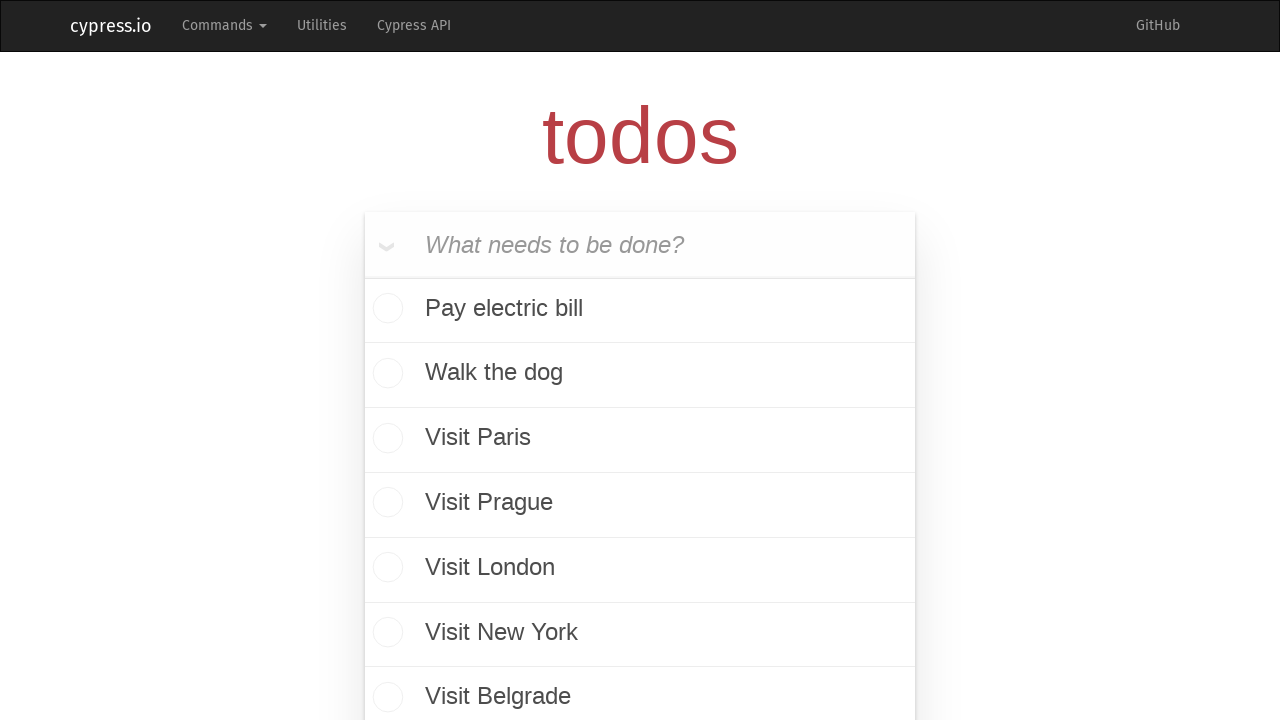

Marked todo item 1 of 7 as completed at (385, 310) on .todo-list input[type='checkbox'] >> nth=0
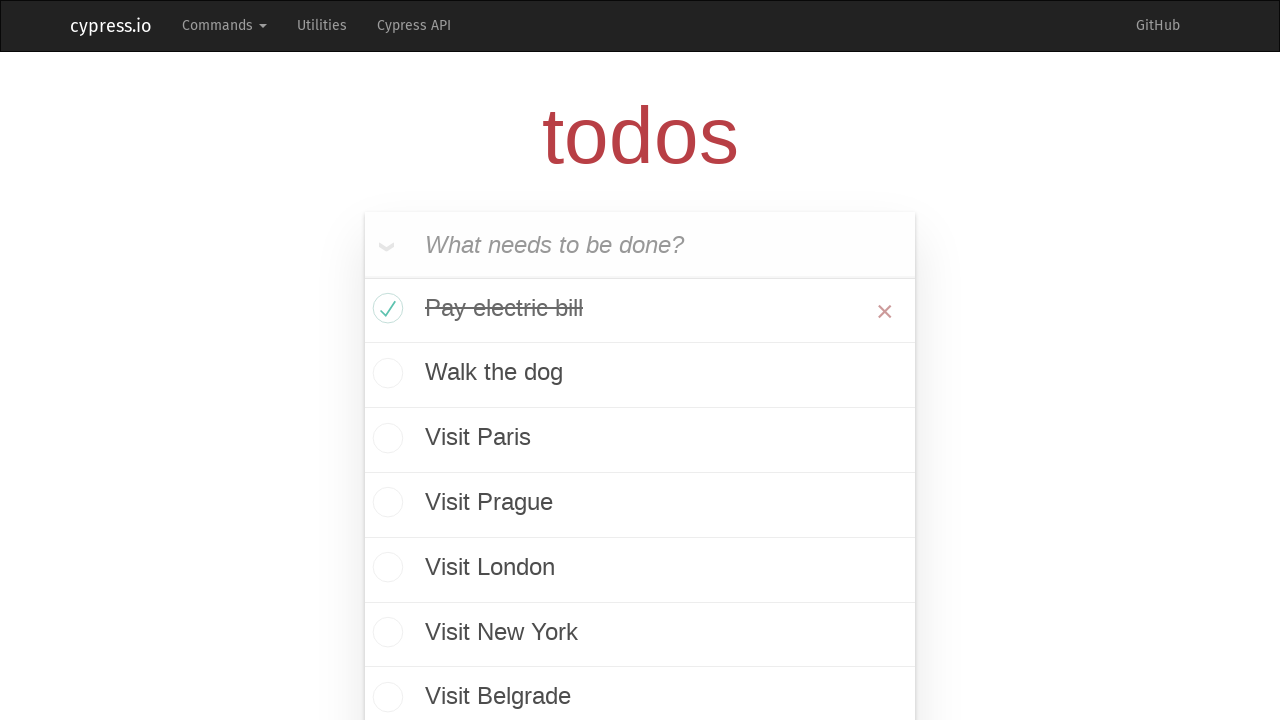

Marked todo item 2 of 7 as completed at (385, 375) on .todo-list input[type='checkbox'] >> nth=1
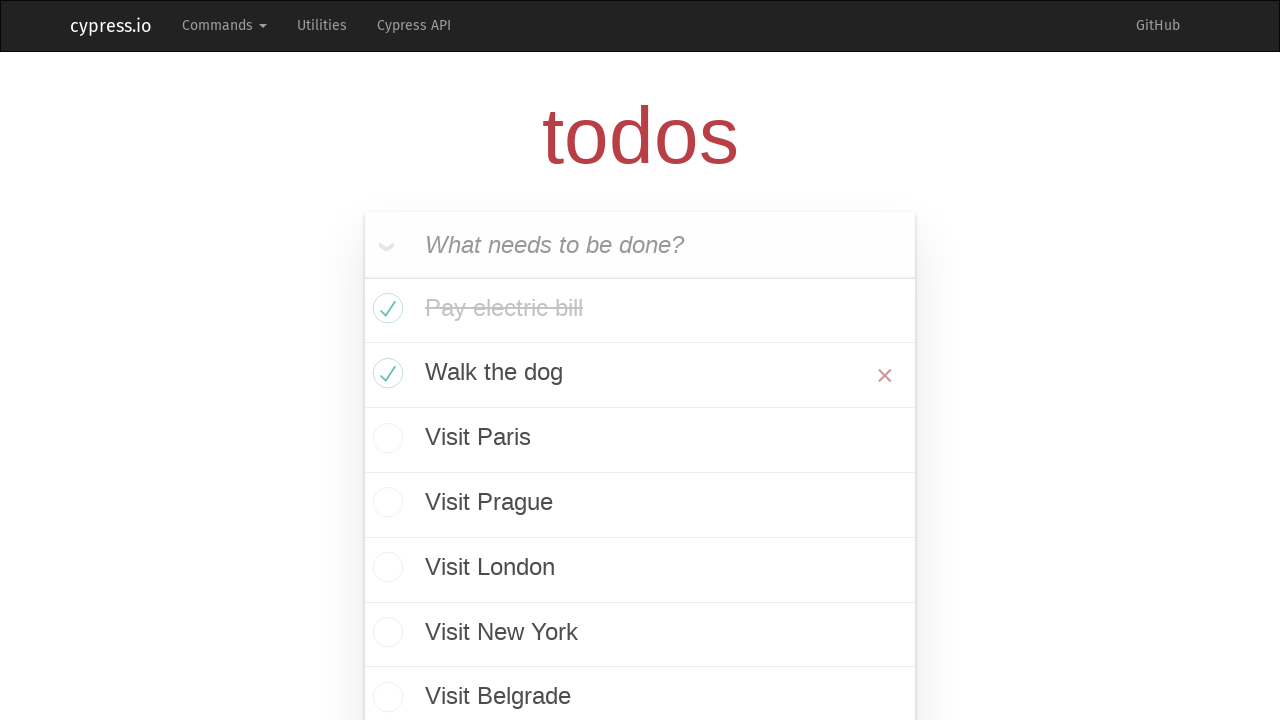

Marked todo item 3 of 7 as completed at (385, 440) on .todo-list input[type='checkbox'] >> nth=2
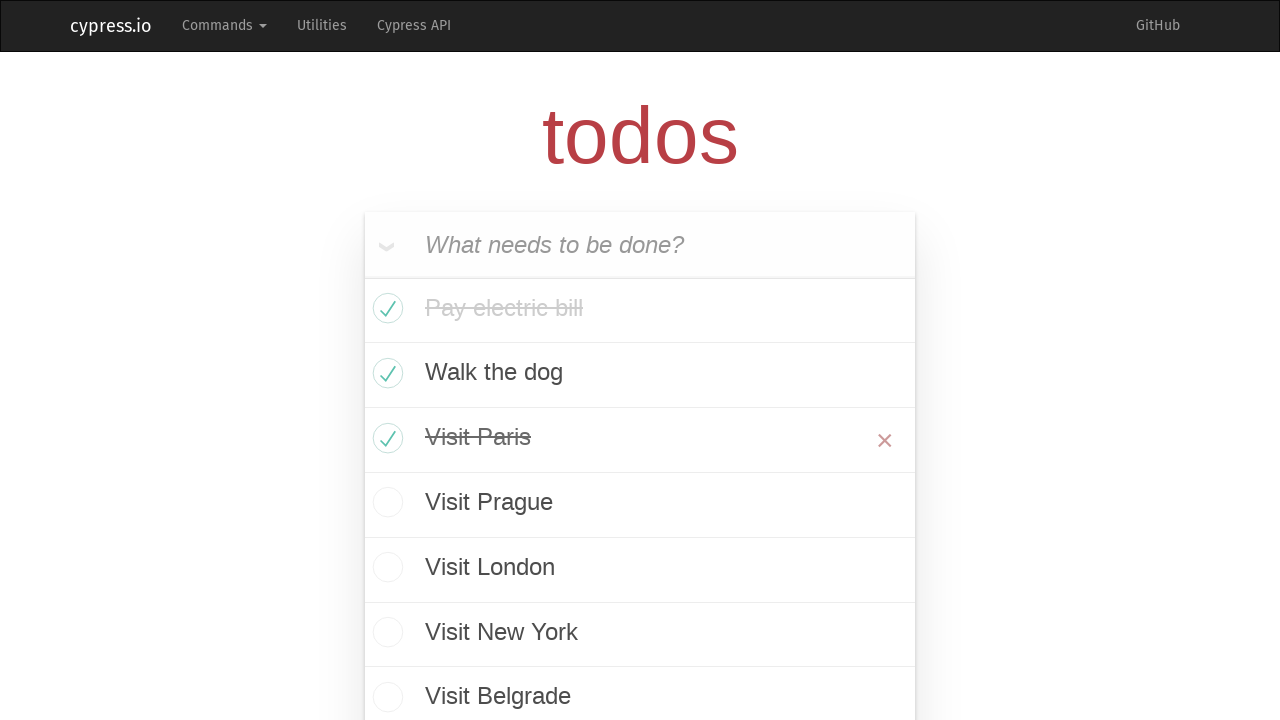

Marked todo item 4 of 7 as completed at (385, 505) on .todo-list input[type='checkbox'] >> nth=3
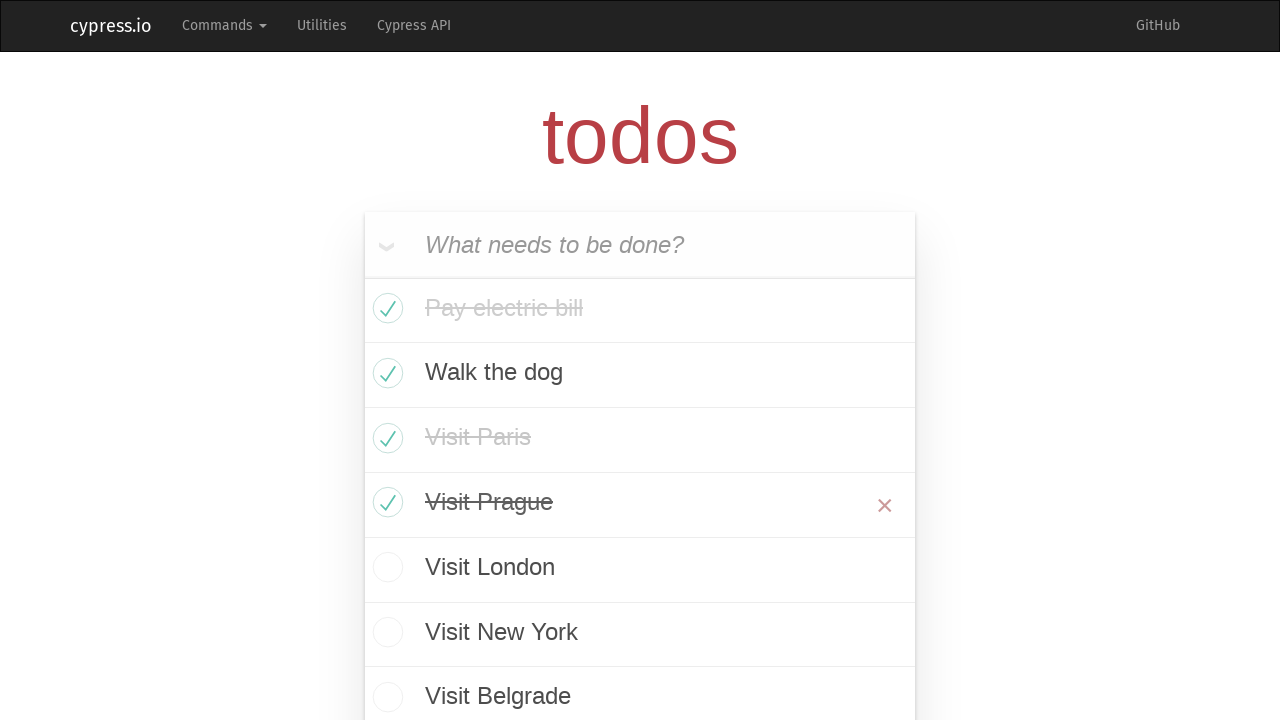

Marked todo item 5 of 7 as completed at (385, 570) on .todo-list input[type='checkbox'] >> nth=4
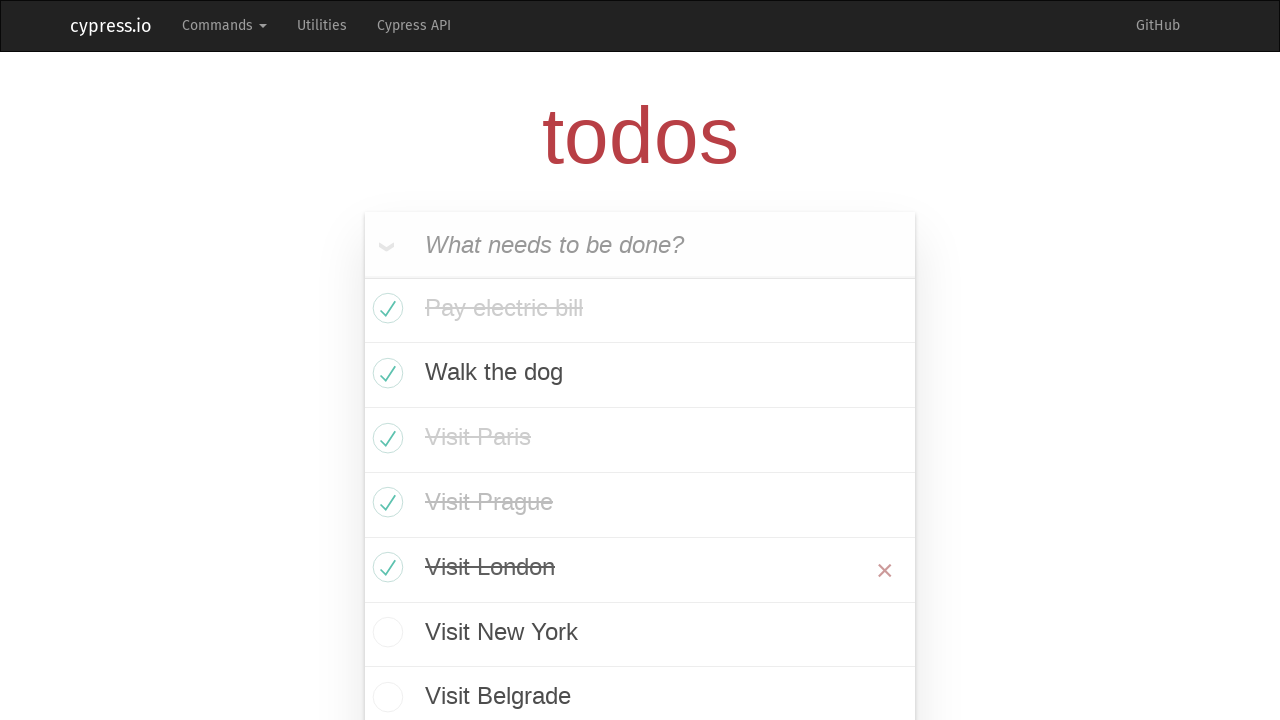

Marked todo item 6 of 7 as completed at (385, 634) on .todo-list input[type='checkbox'] >> nth=5
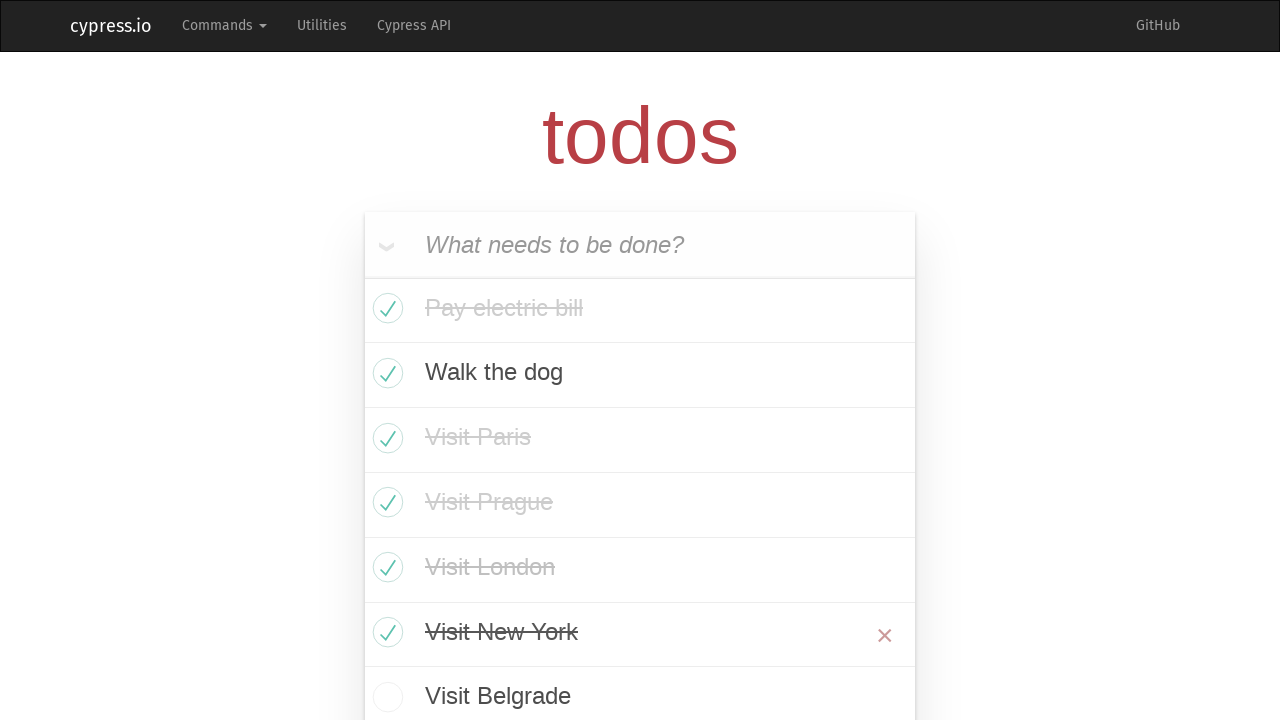

Marked todo item 7 of 7 as completed at (385, 697) on .todo-list input[type='checkbox'] >> nth=6
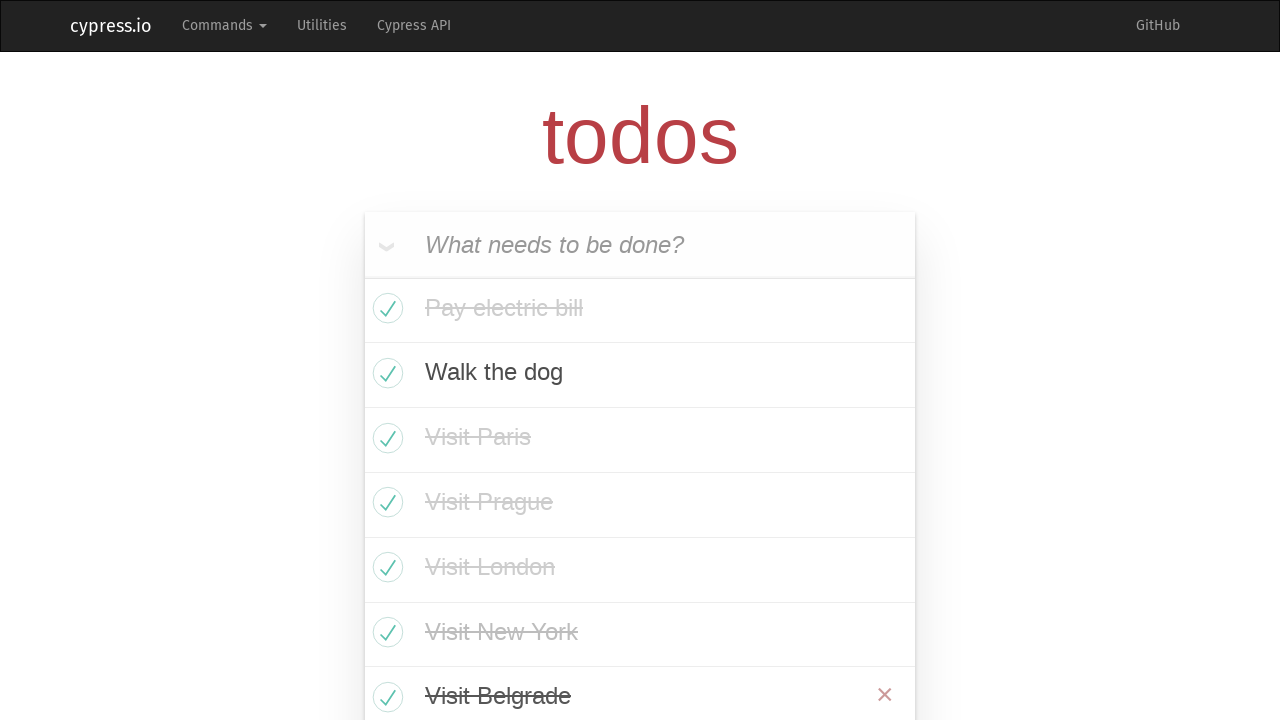

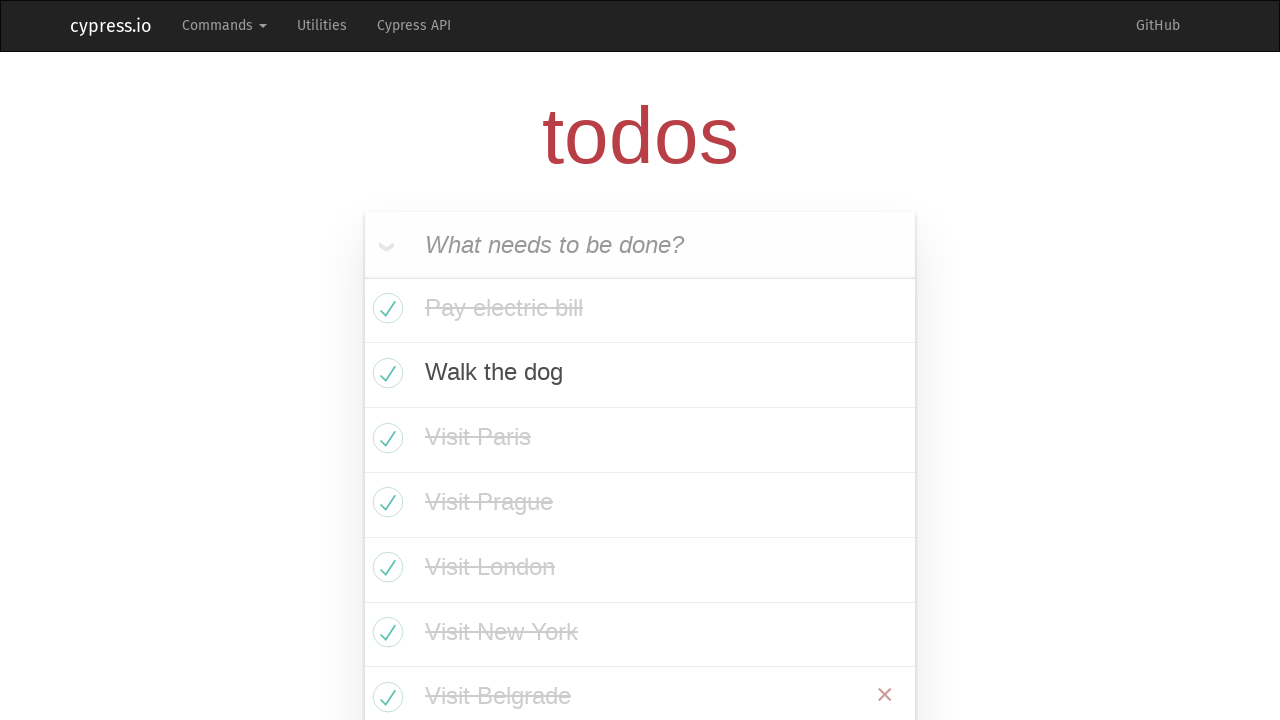